Tests registration with invalid credit card number prefixes starting with 5 (50, 56-59)

Starting URL: https://chulo-solutions.github.io/qa-internship/

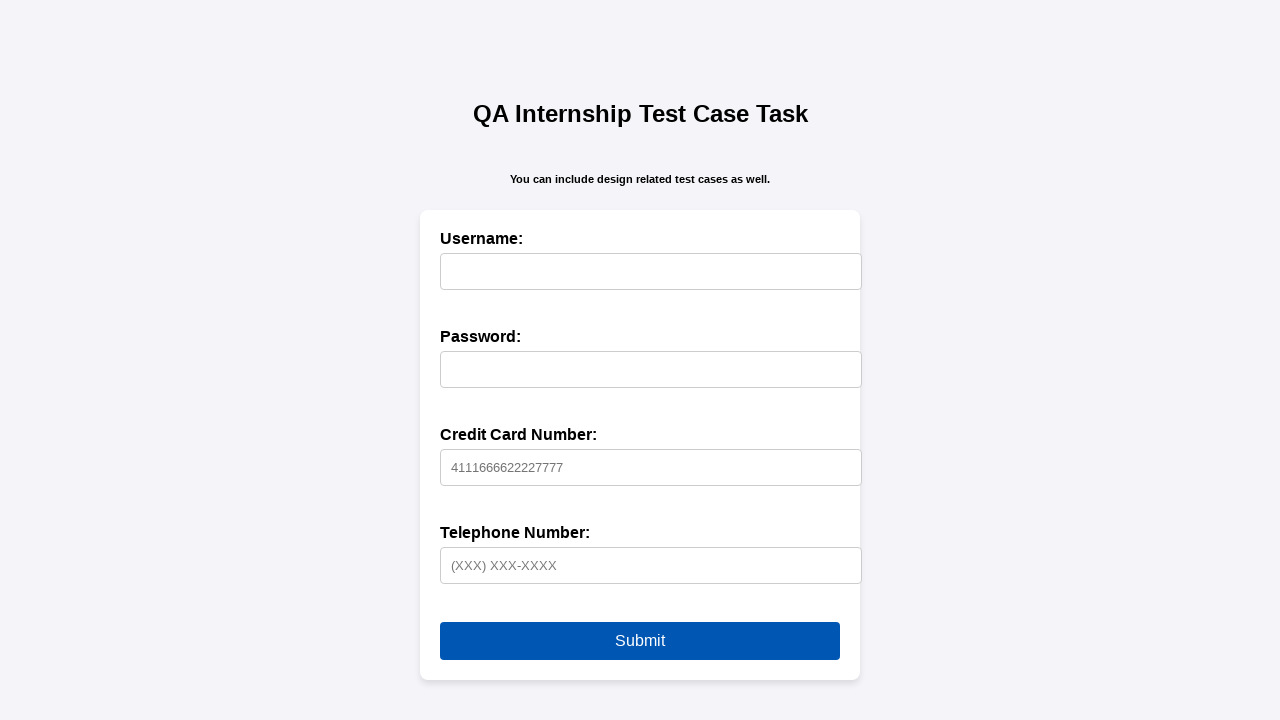

Navigated to registration page
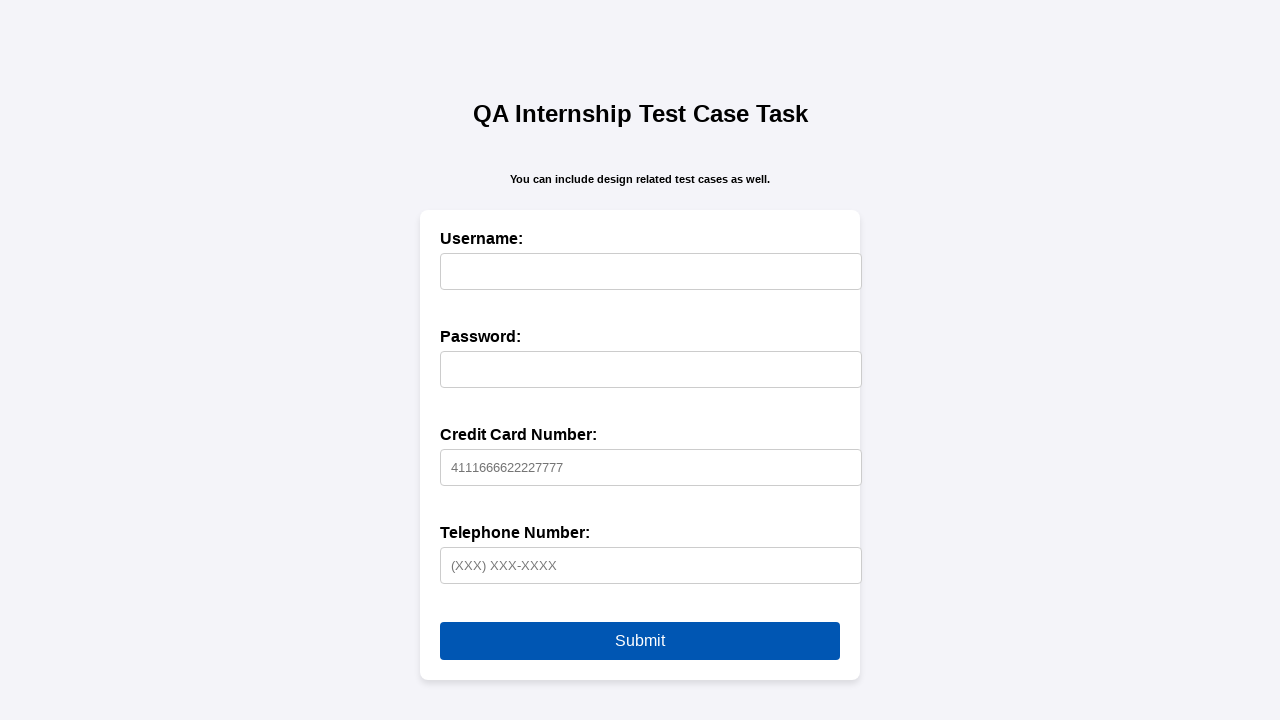

Filled username with 'abc123' for prefix 50 on #username
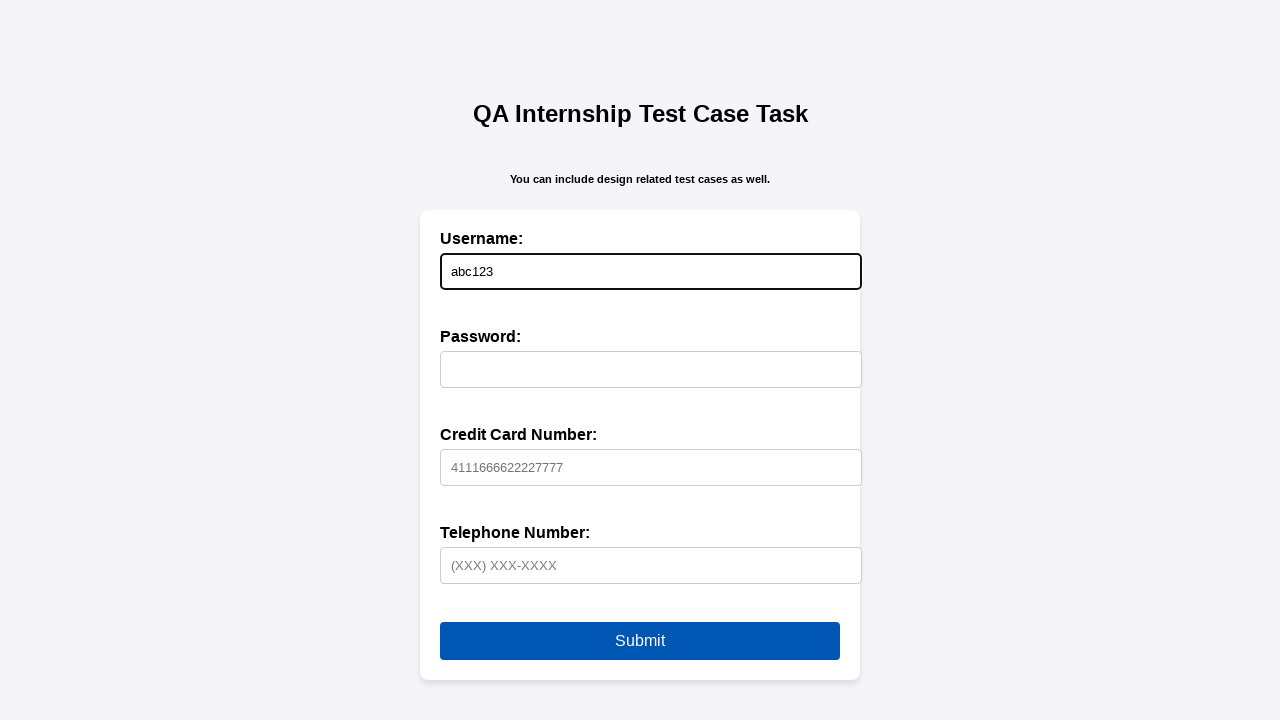

Filled password for prefix 50 on #password
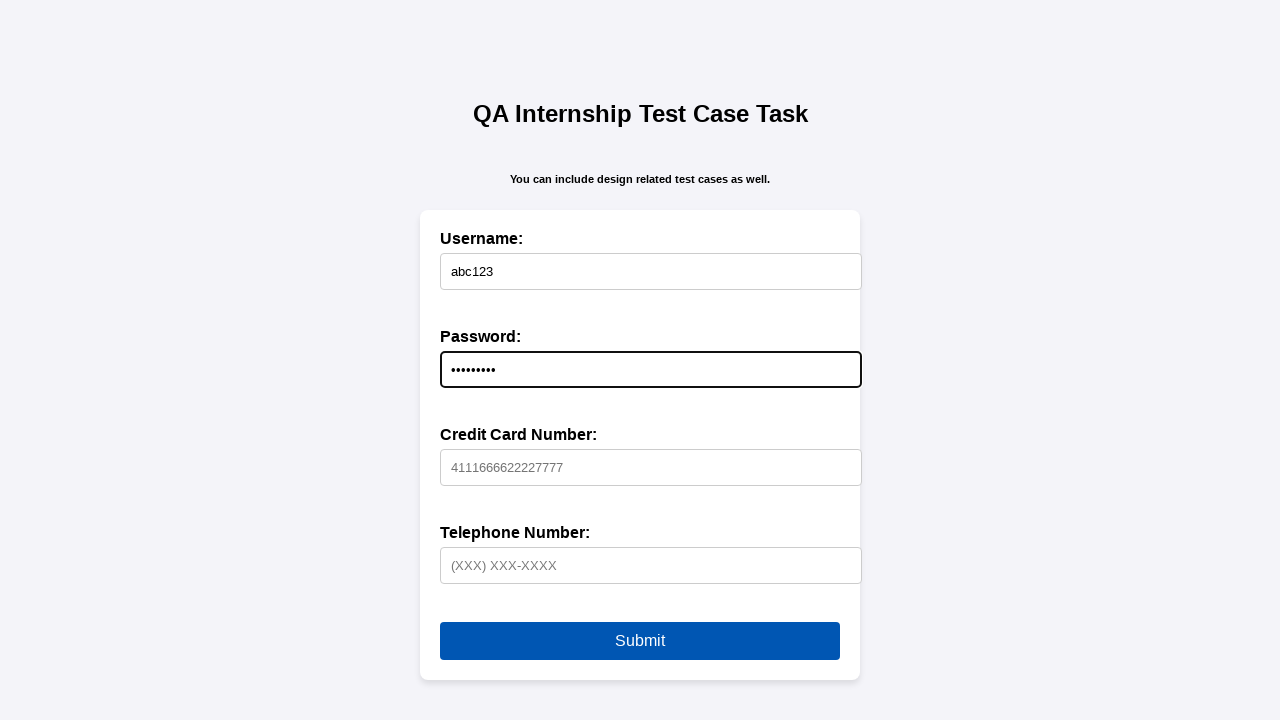

Filled credit card with invalid prefix 50: 5011666622227777 on #creditCard
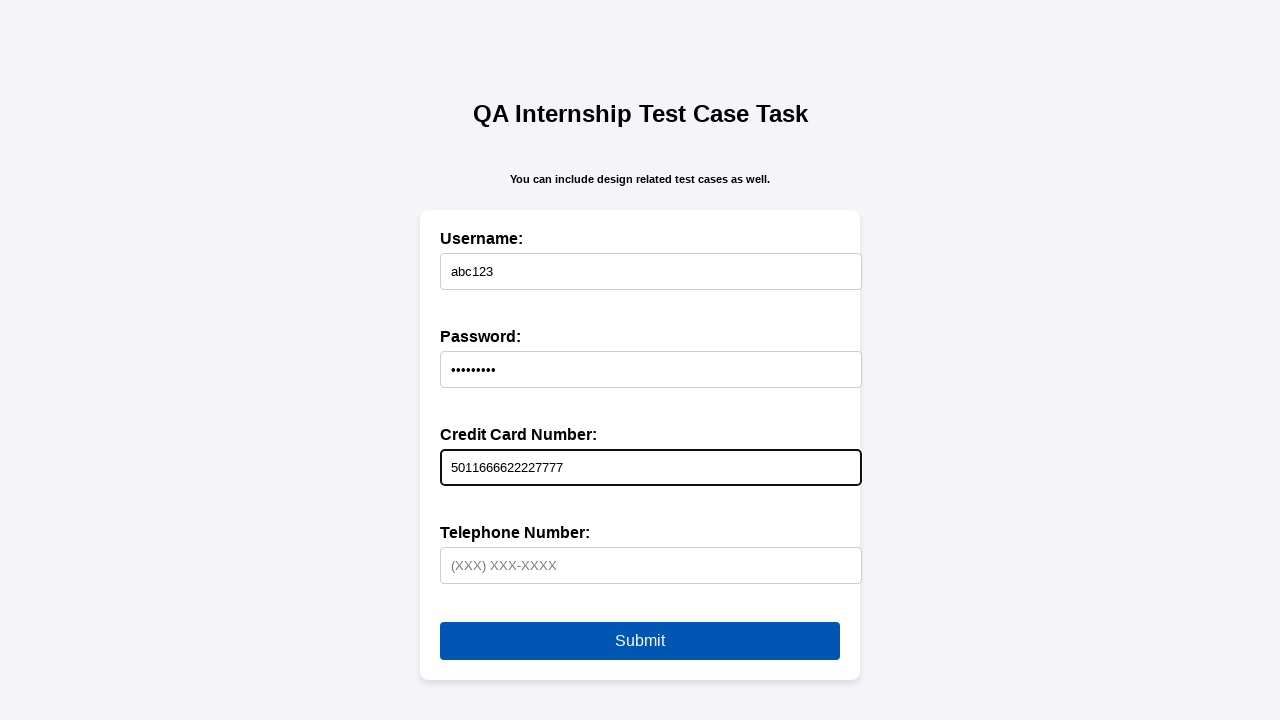

Filled telephone number for prefix 50 on #telephone
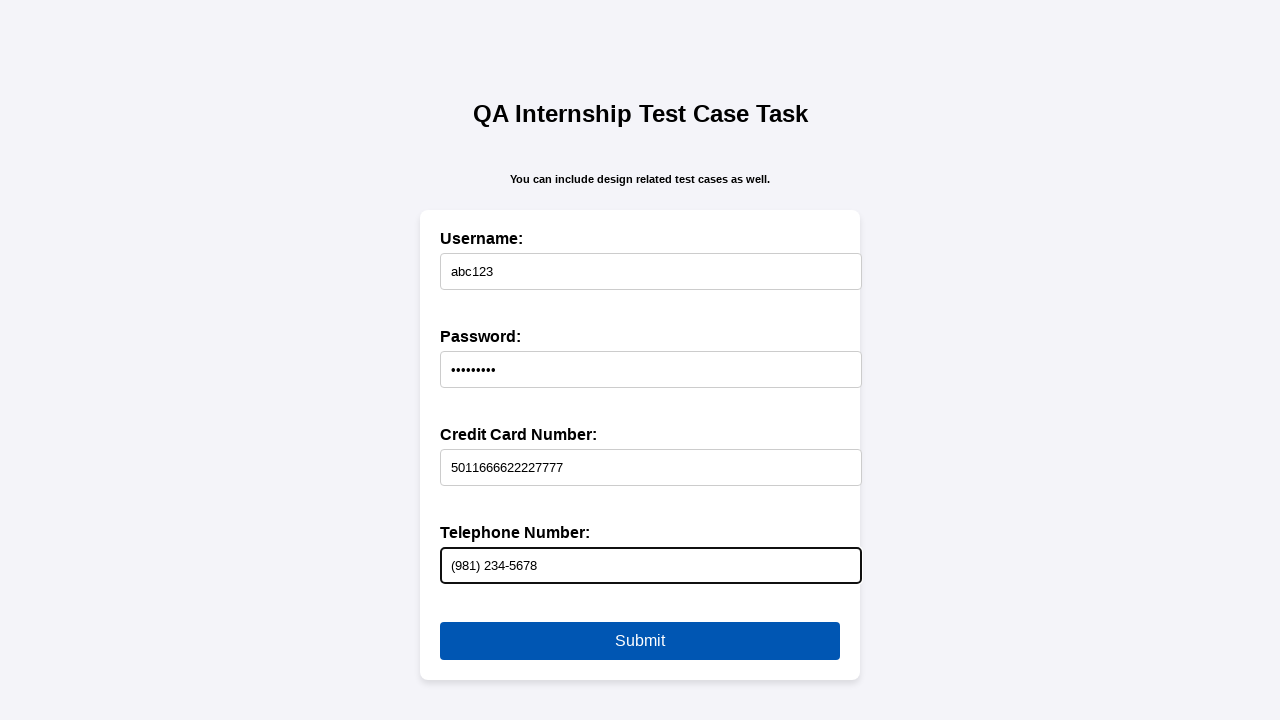

Clicked submit button with invalid card prefix 50 at (640, 641) on button
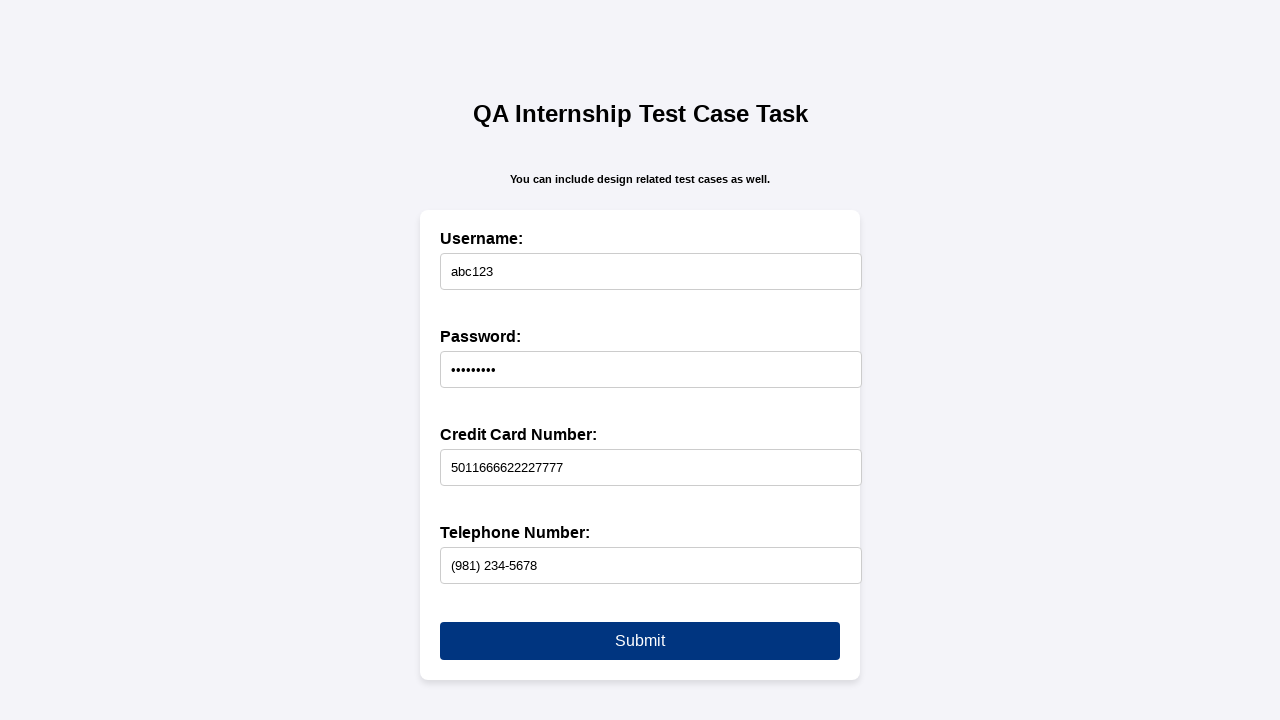

Accepted validation alert for invalid prefix 50
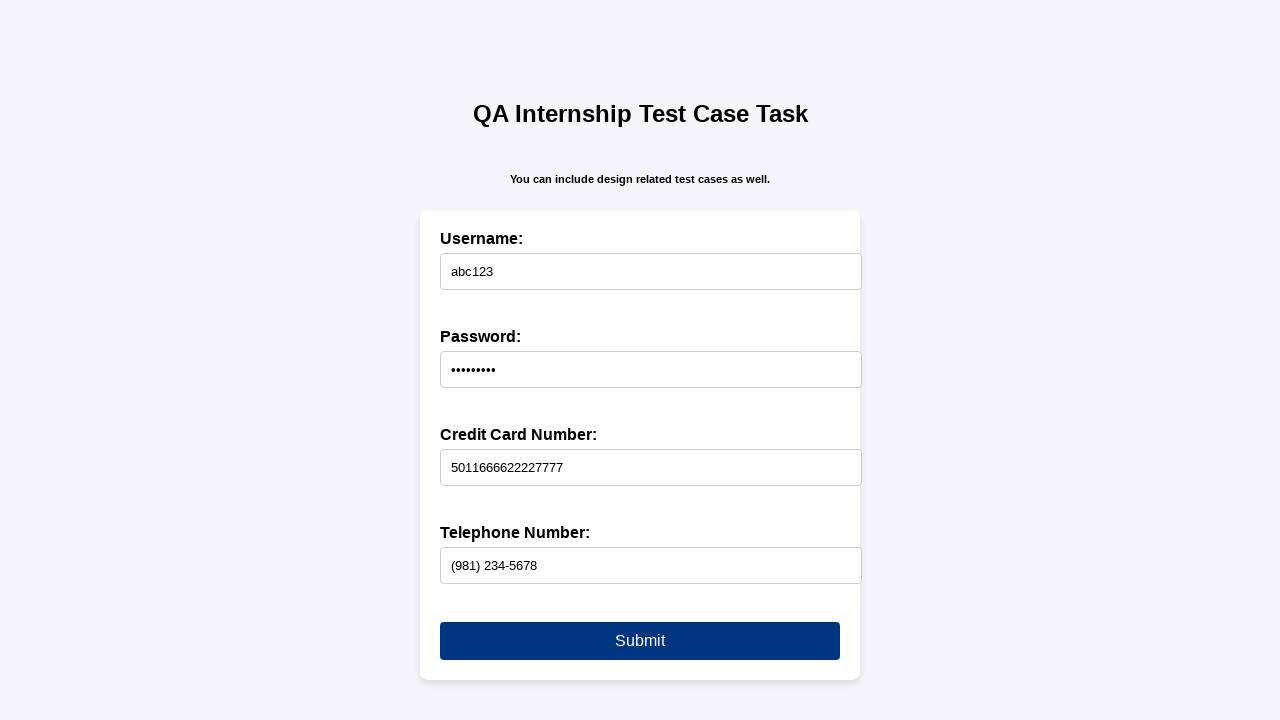

Filled username with 'abc123' for prefix 56 on #username
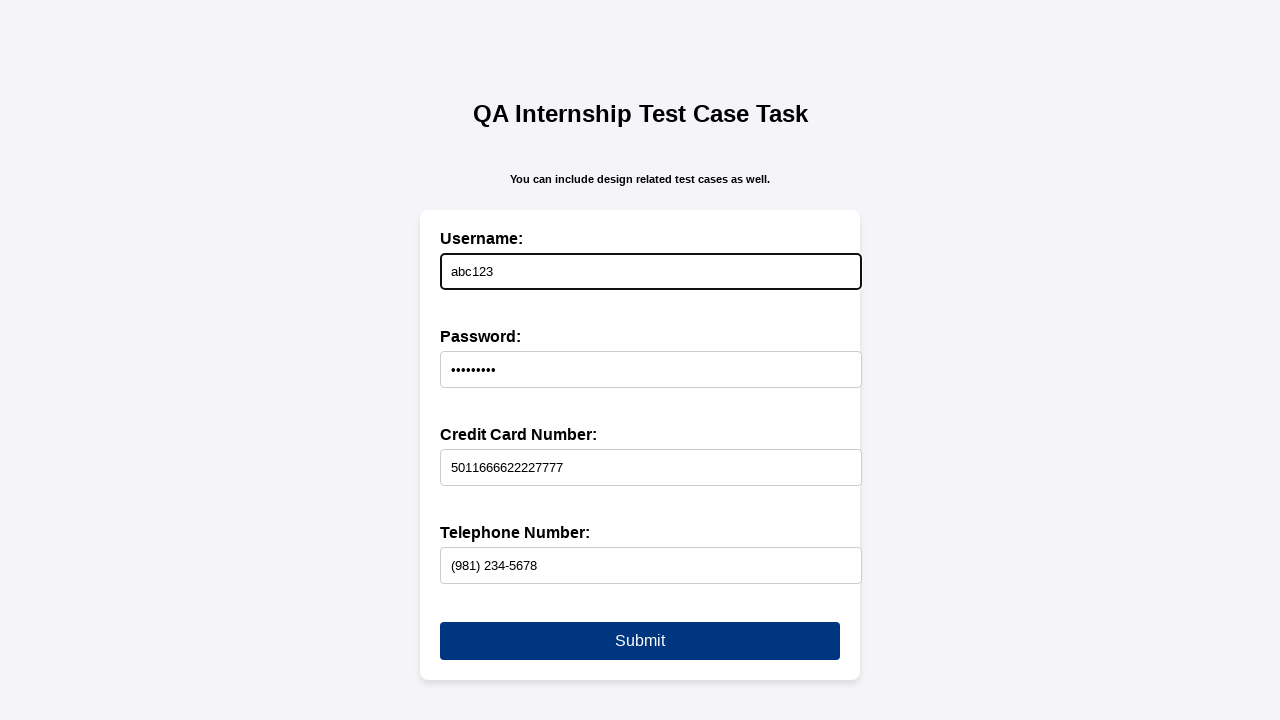

Filled password for prefix 56 on #password
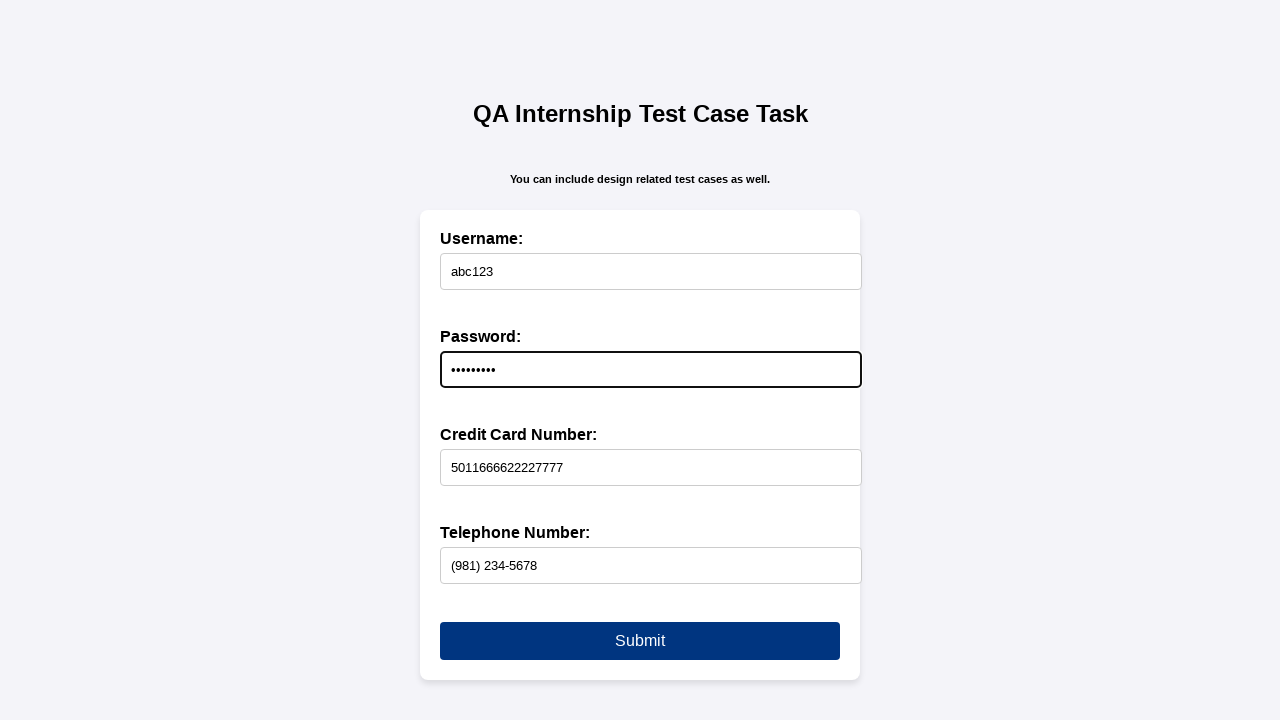

Filled credit card with invalid prefix 56: 5611666622227777 on #creditCard
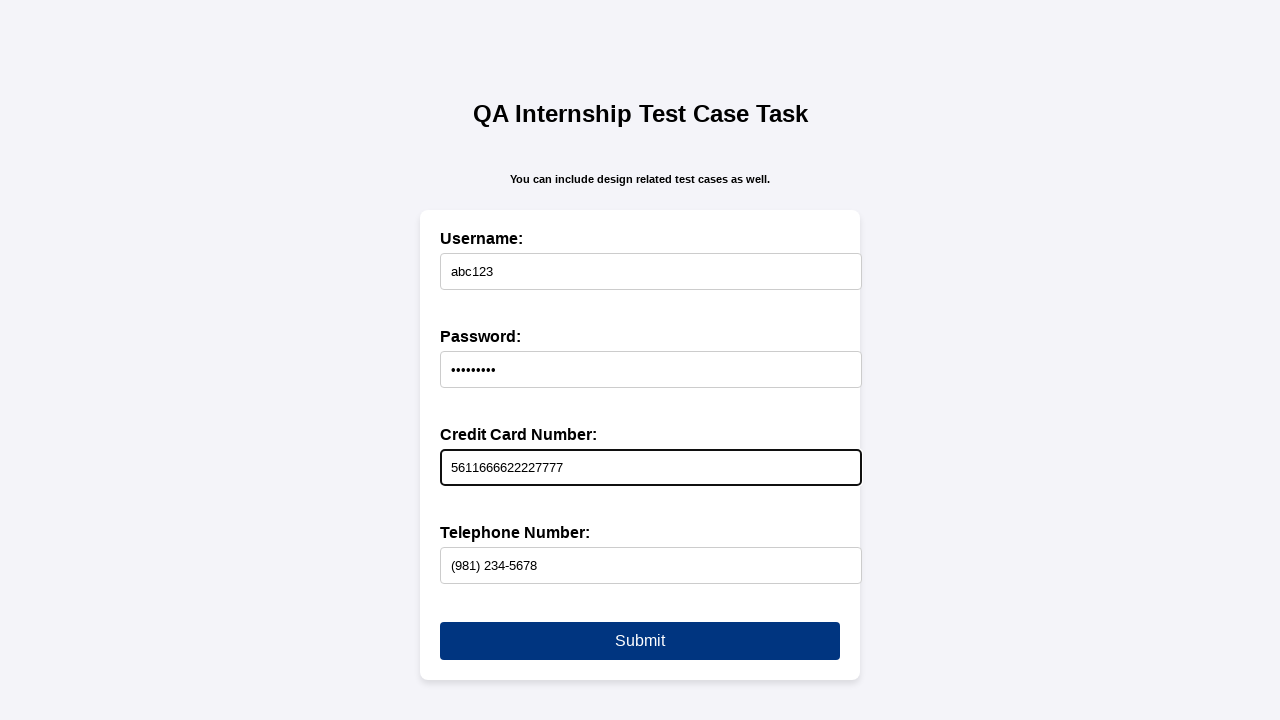

Filled telephone number for prefix 56 on #telephone
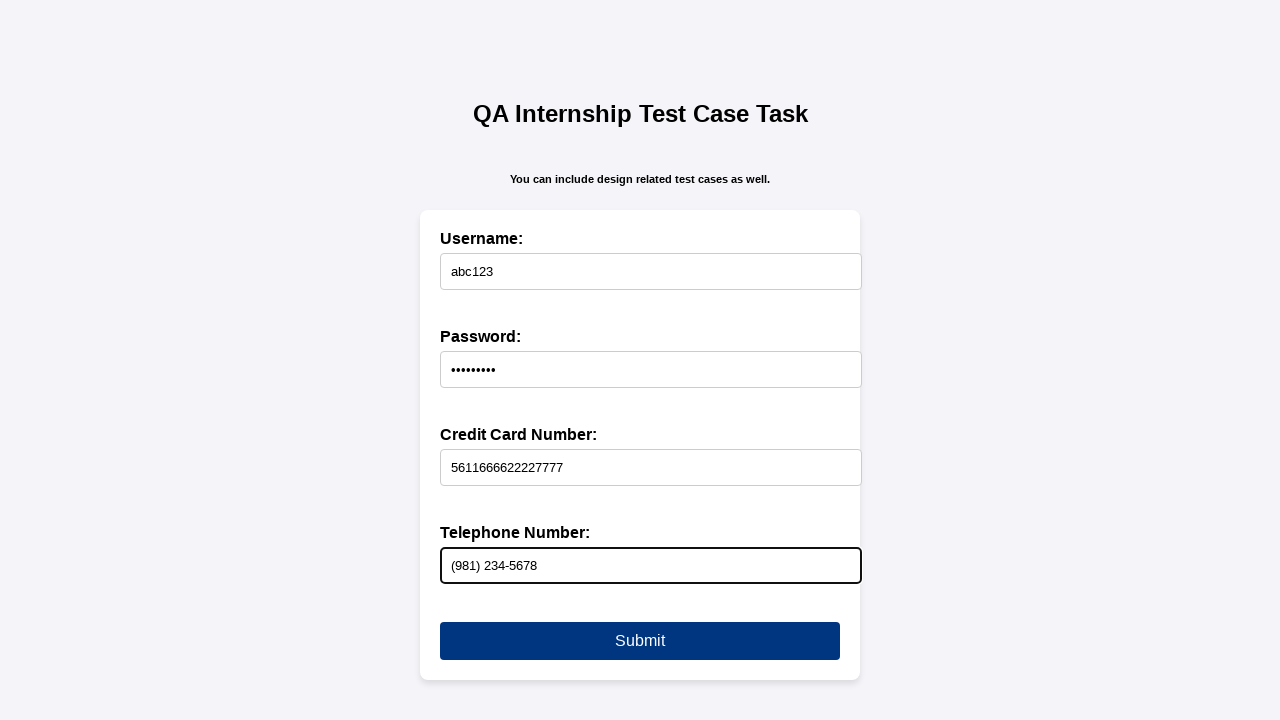

Clicked submit button with invalid card prefix 56 at (640, 641) on button
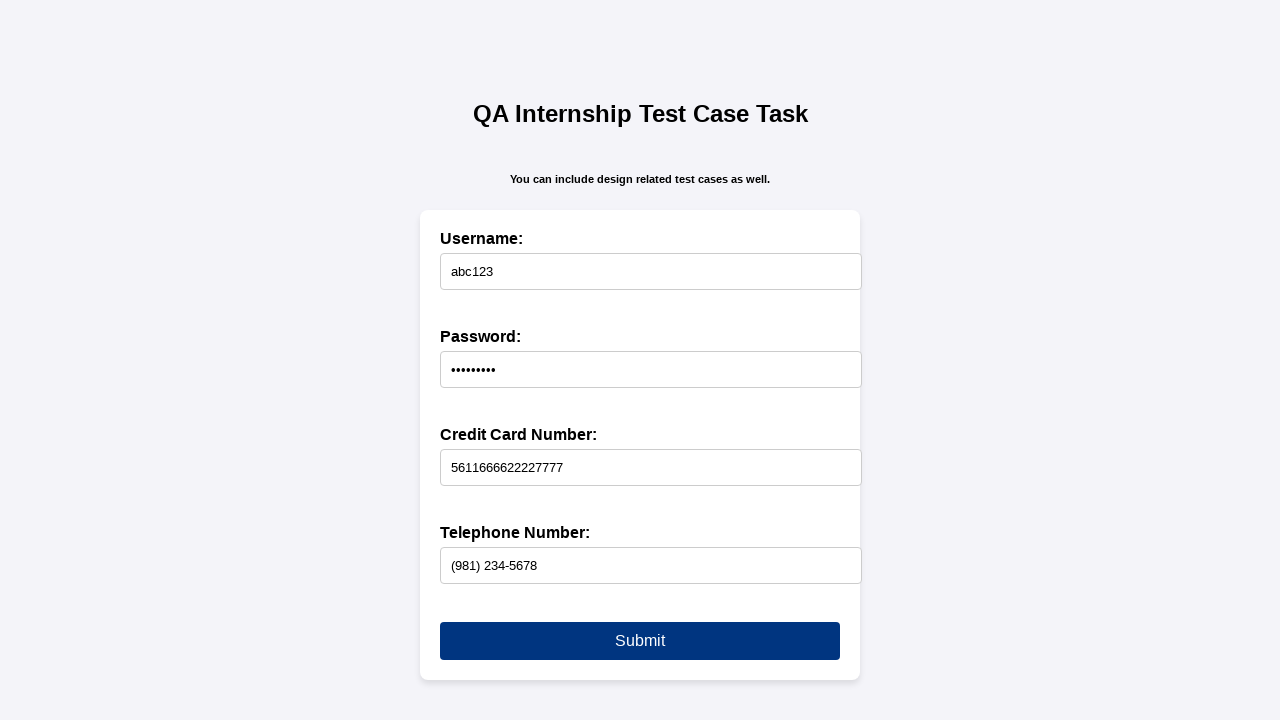

Accepted validation alert for invalid prefix 56
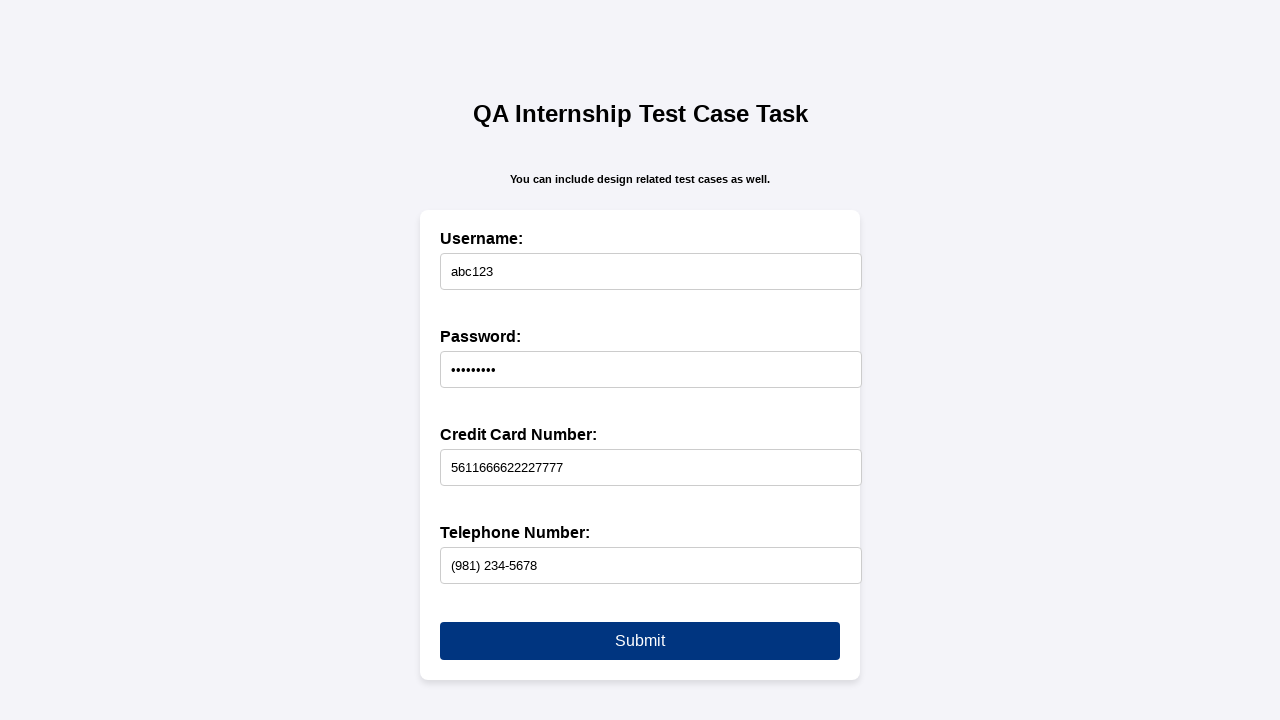

Filled username with 'abc123' for prefix 57 on #username
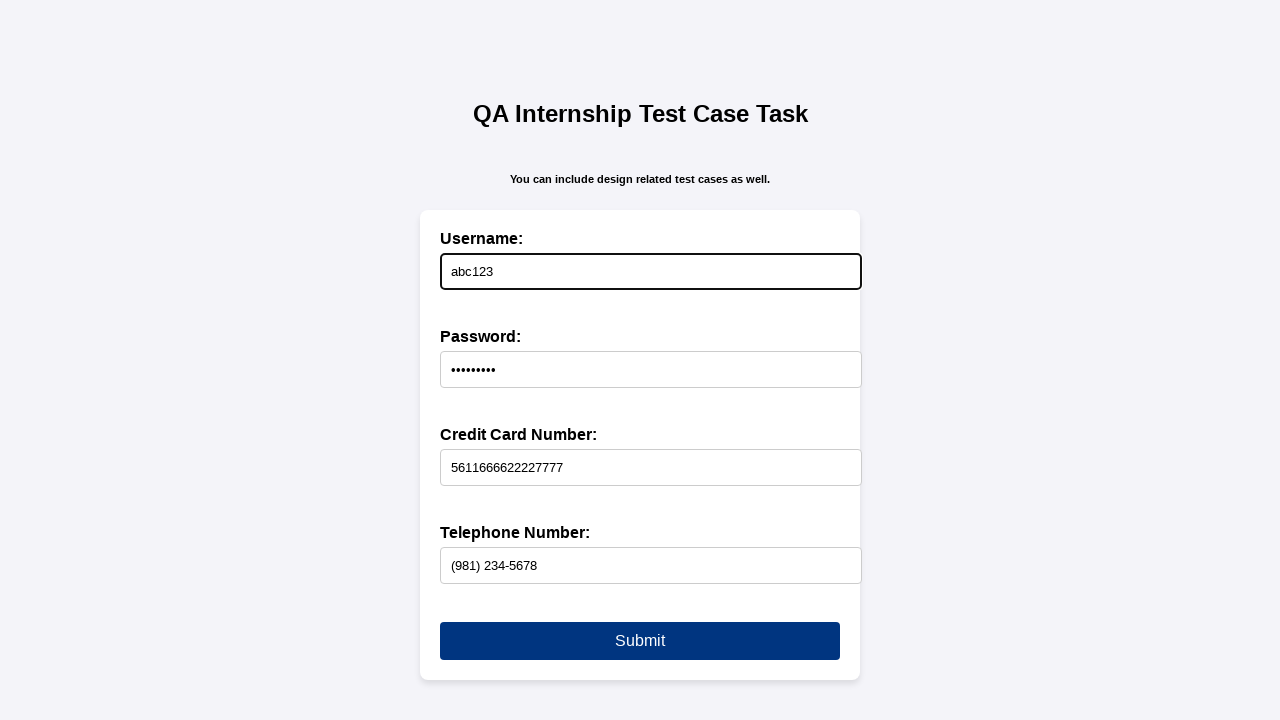

Filled password for prefix 57 on #password
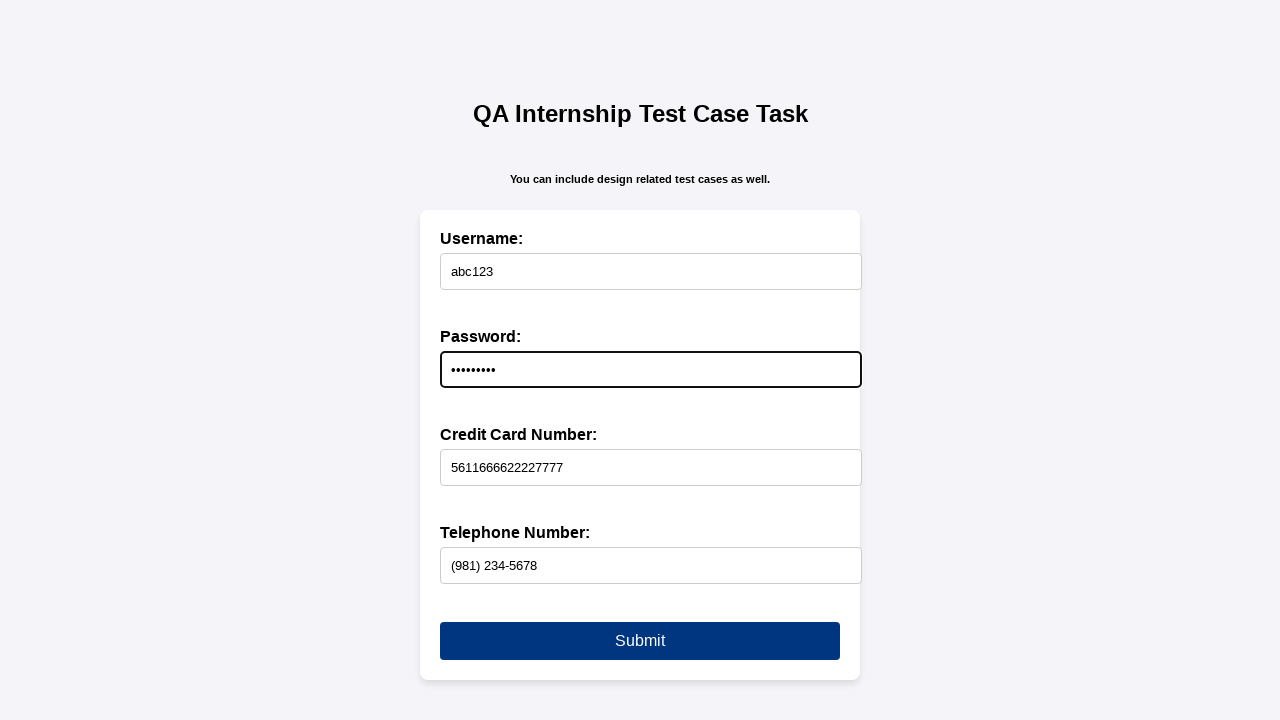

Filled credit card with invalid prefix 57: 5711666622227777 on #creditCard
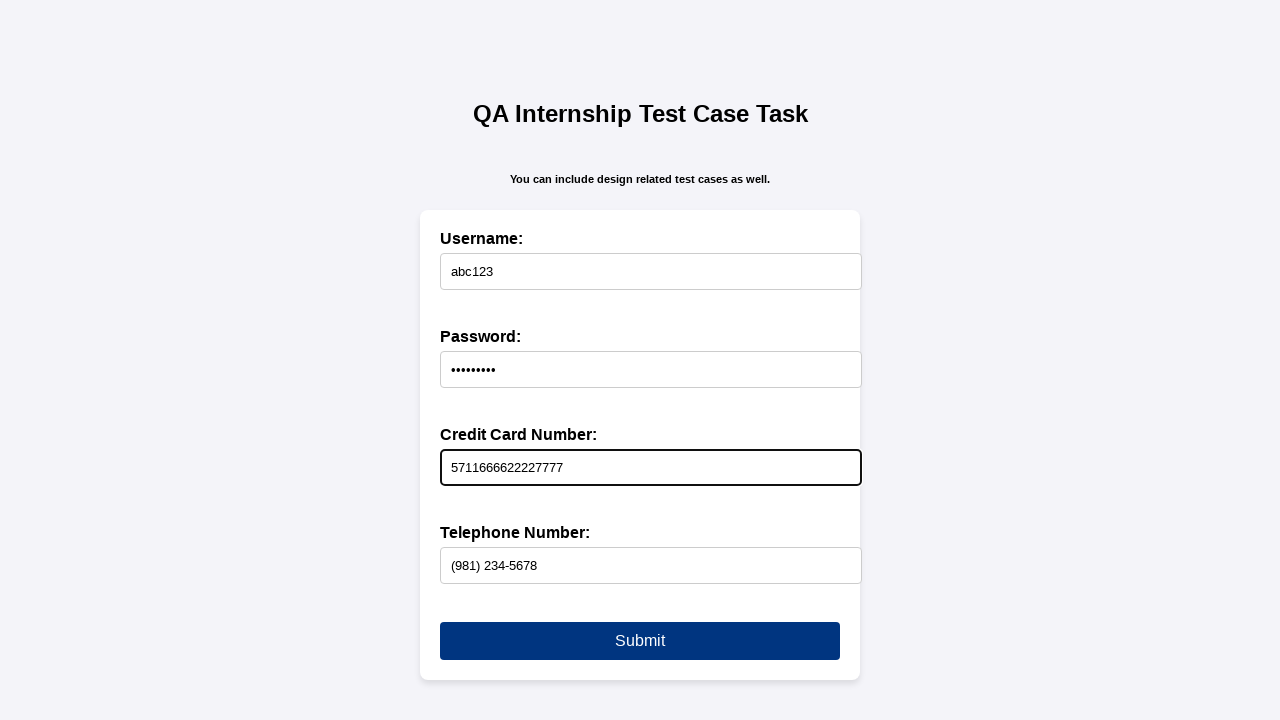

Filled telephone number for prefix 57 on #telephone
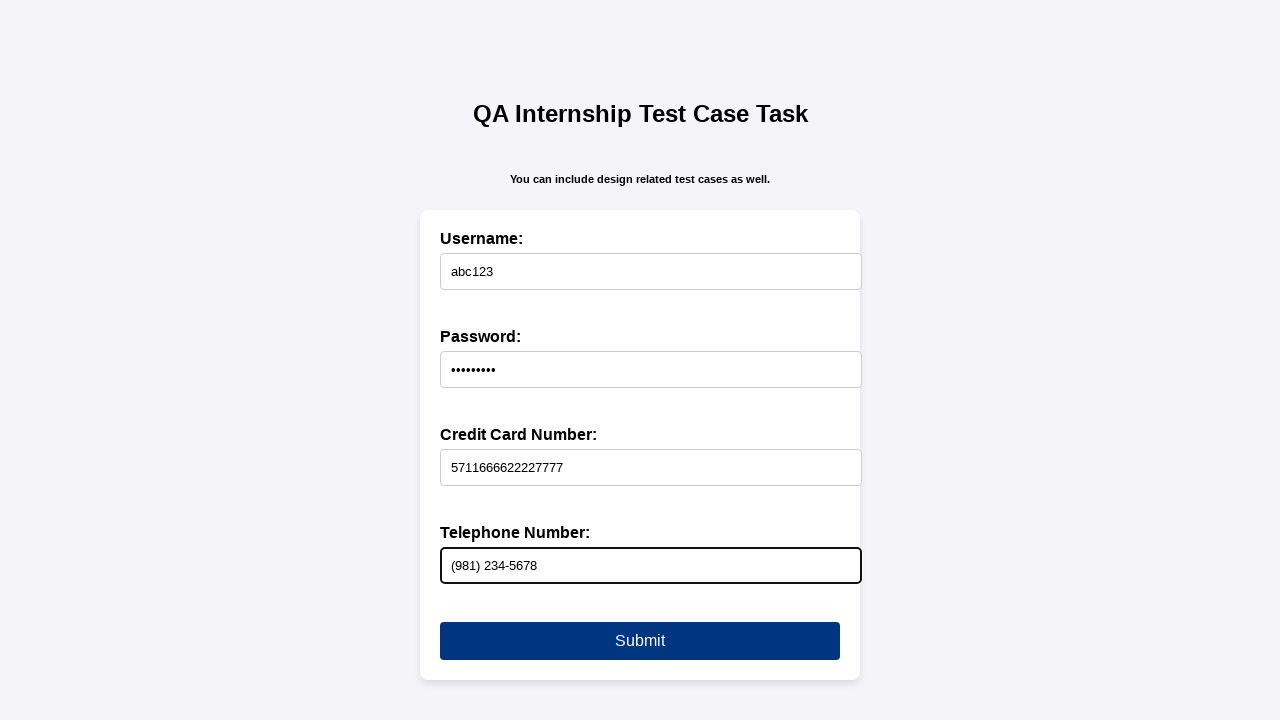

Clicked submit button with invalid card prefix 57 at (640, 641) on button
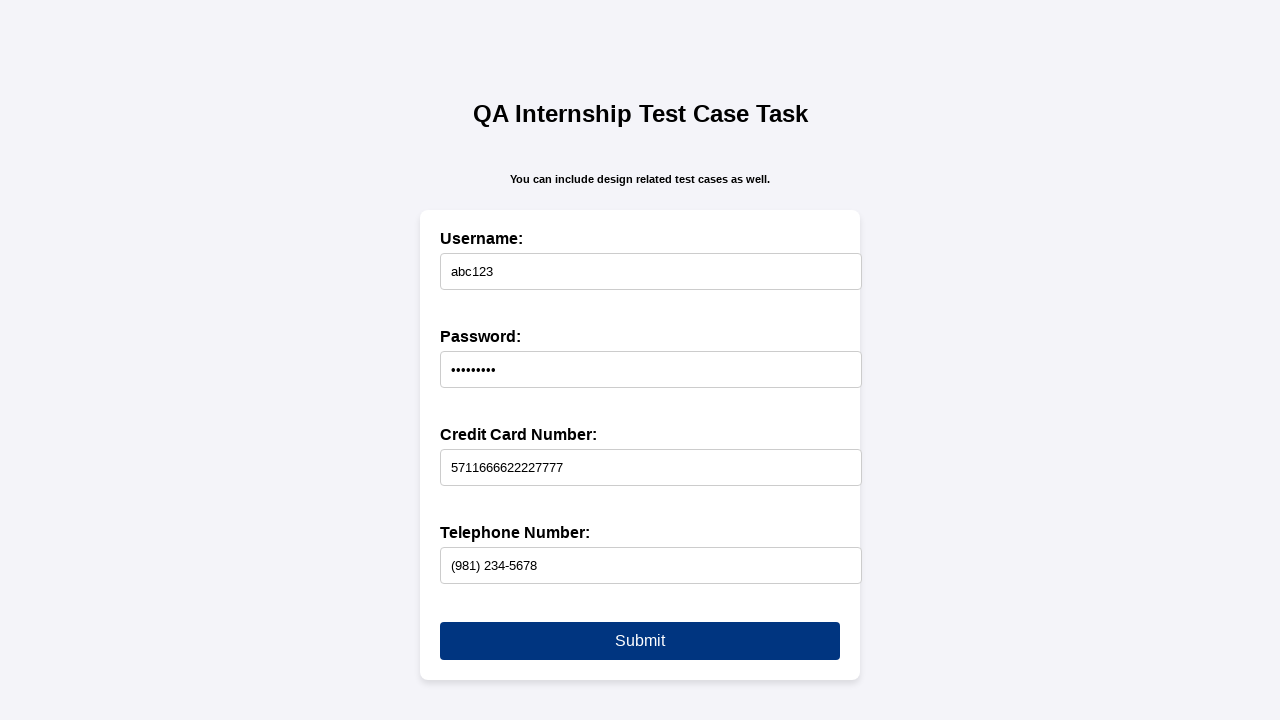

Accepted validation alert for invalid prefix 57
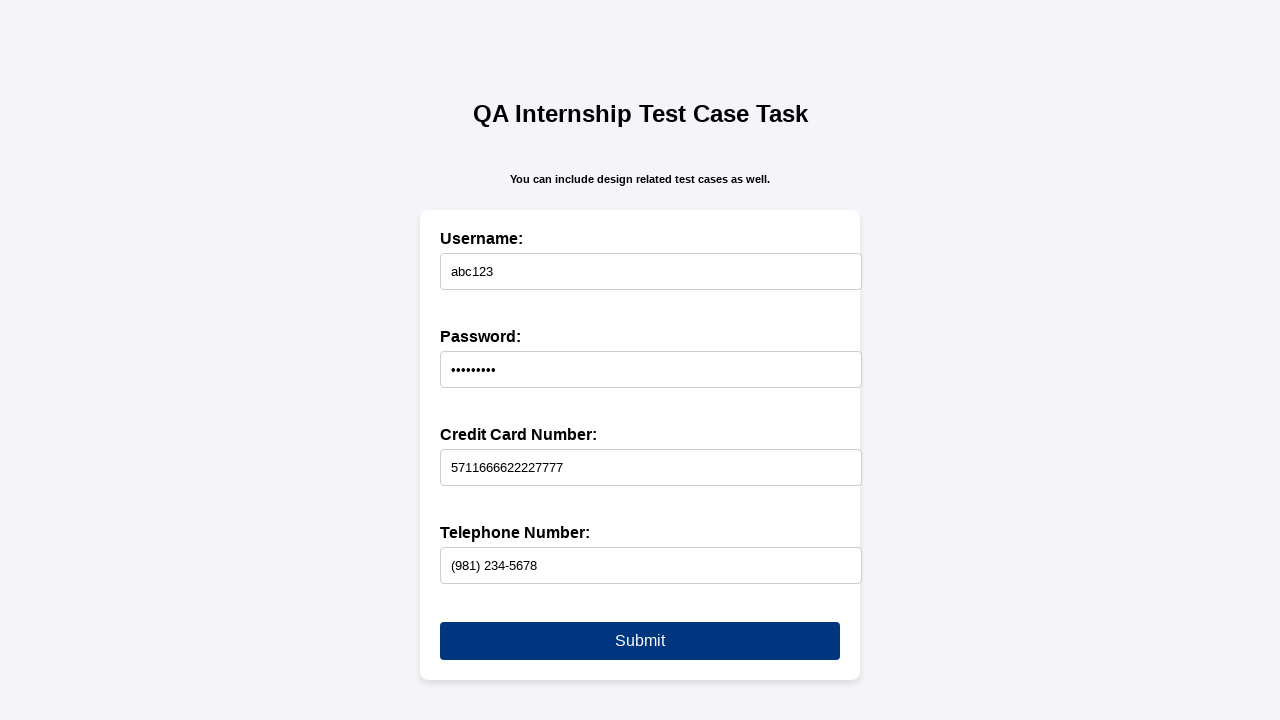

Filled username with 'abc123' for prefix 58 on #username
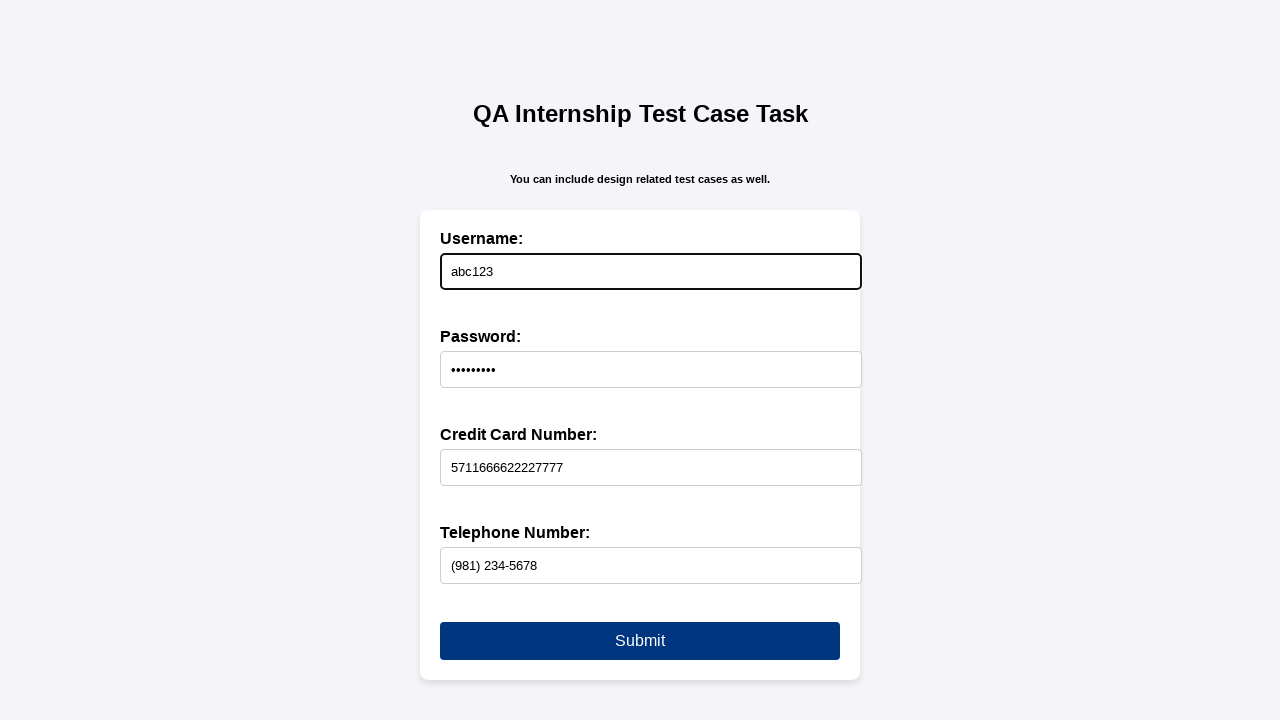

Filled password for prefix 58 on #password
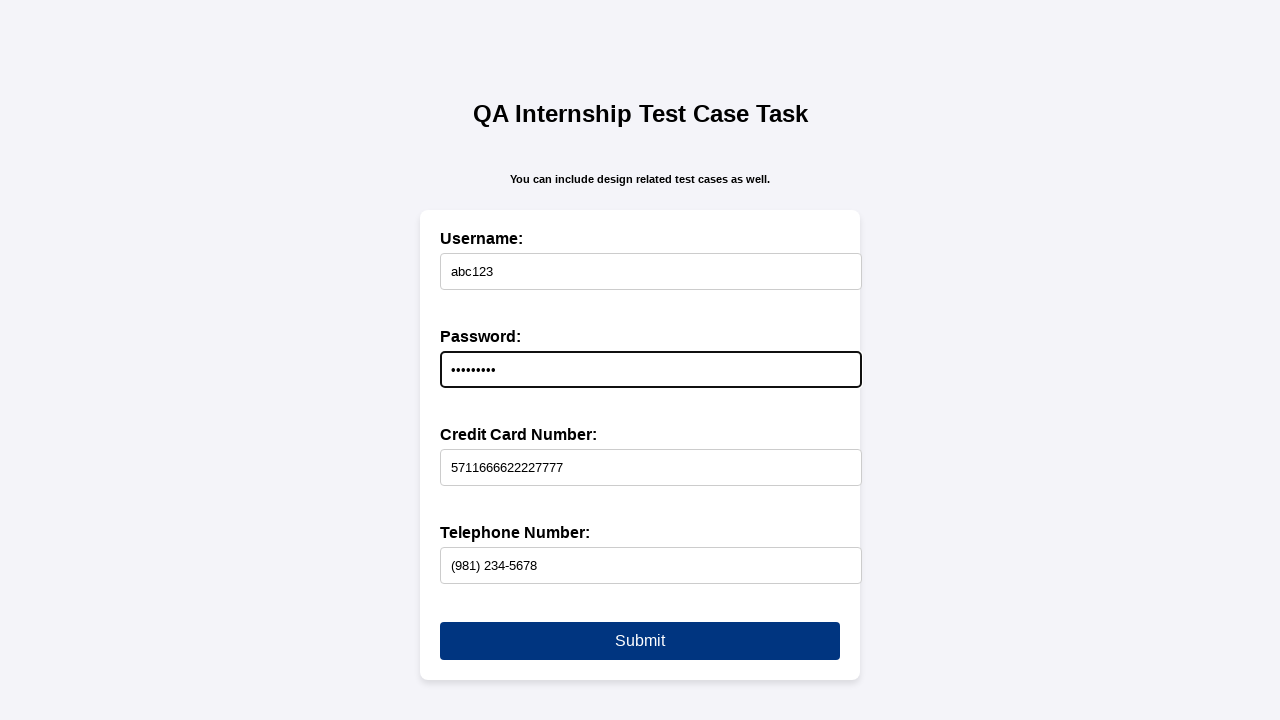

Filled credit card with invalid prefix 58: 5811666622227777 on #creditCard
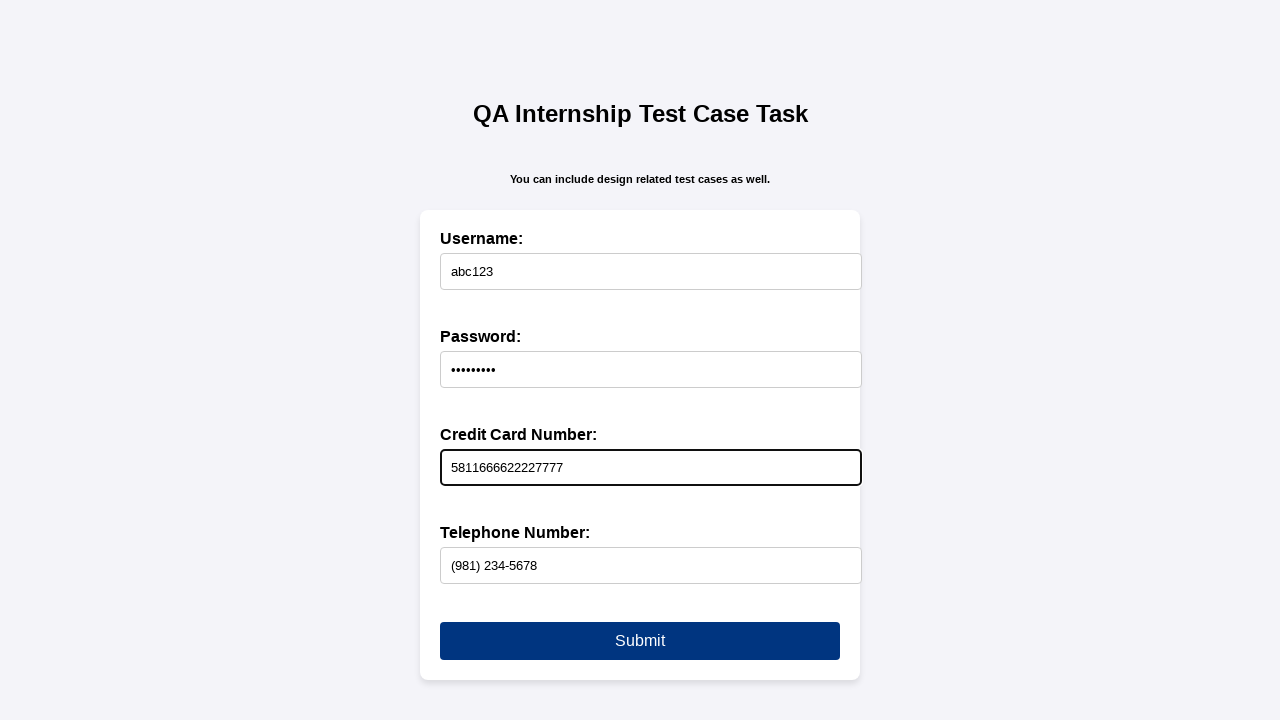

Filled telephone number for prefix 58 on #telephone
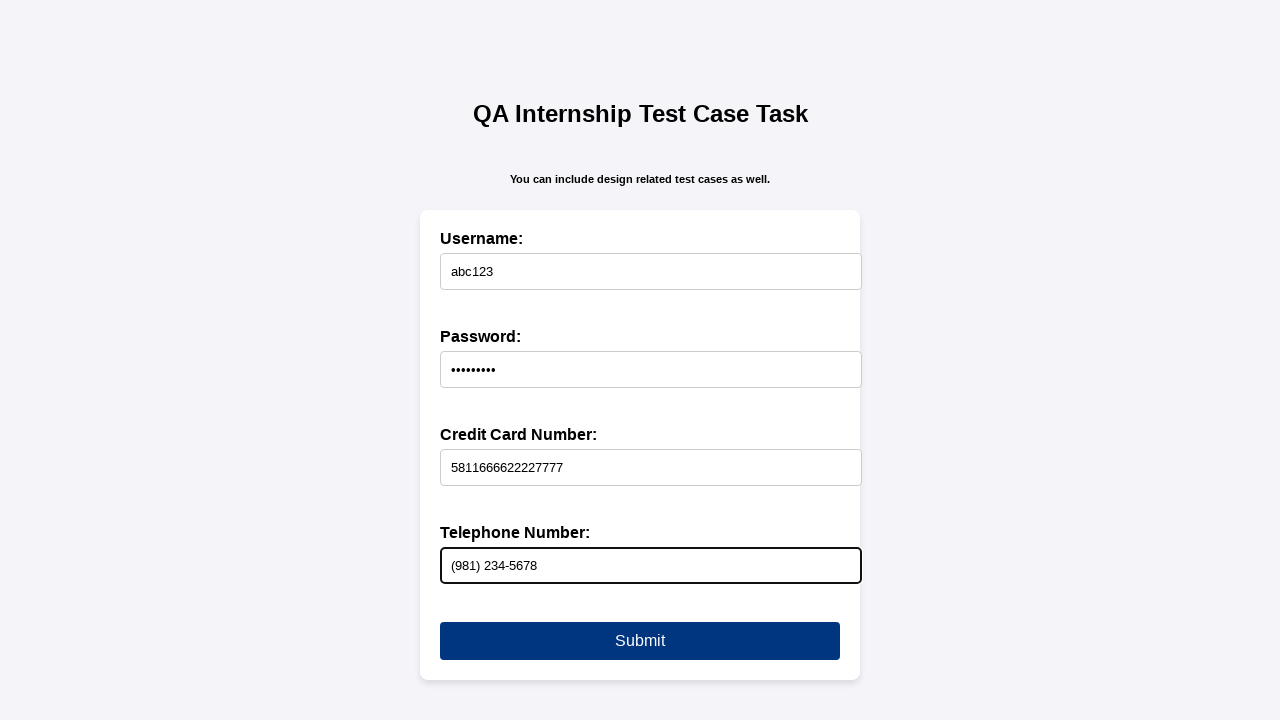

Clicked submit button with invalid card prefix 58 at (640, 641) on button
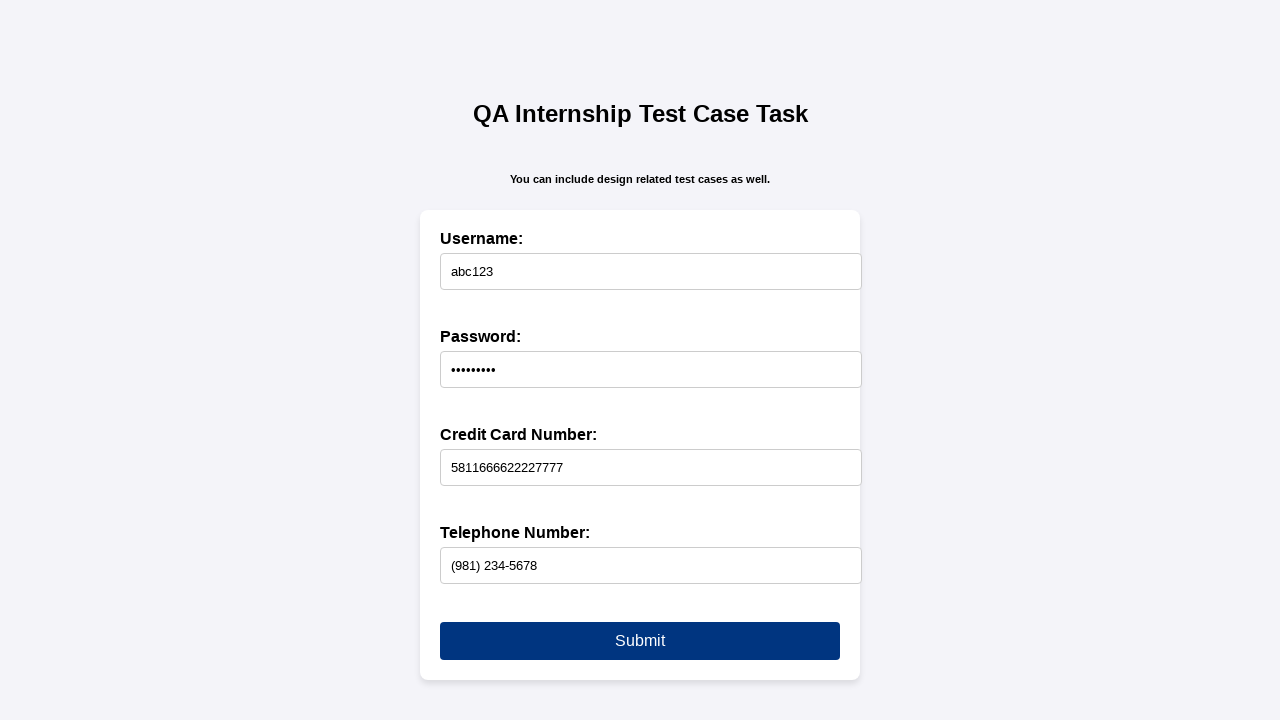

Accepted validation alert for invalid prefix 58
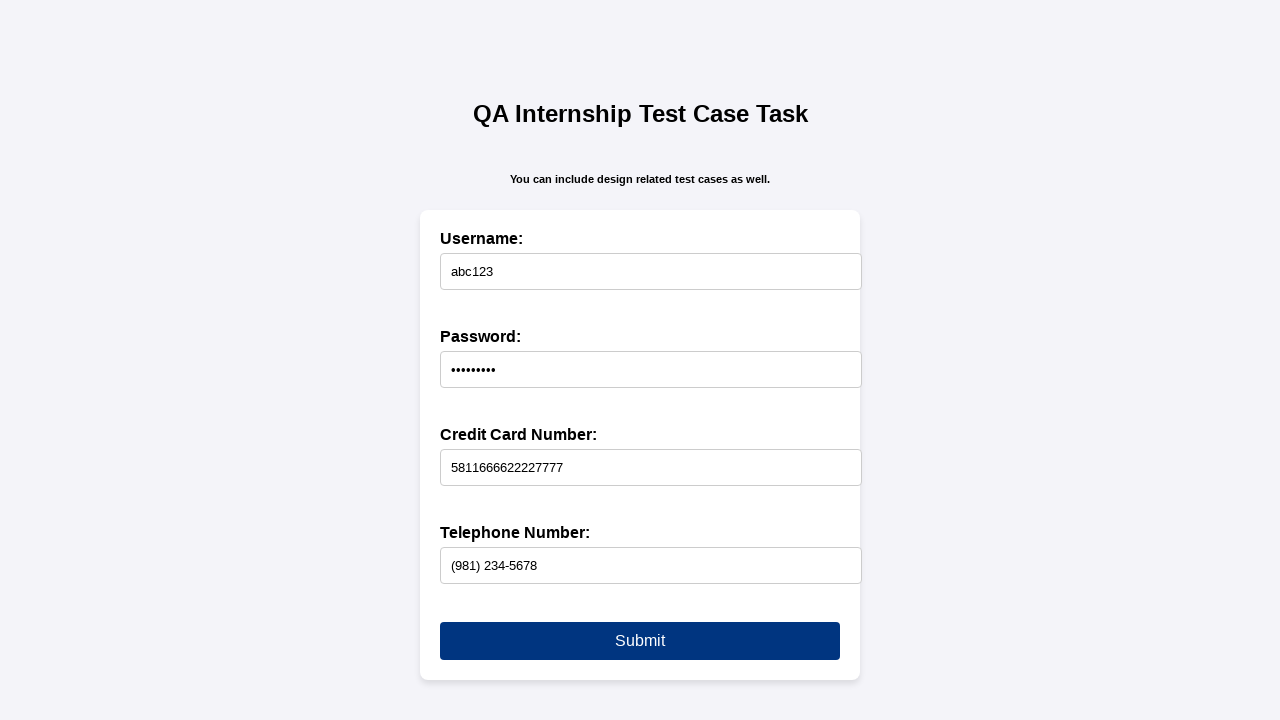

Filled username with 'abc123' for prefix 59 on #username
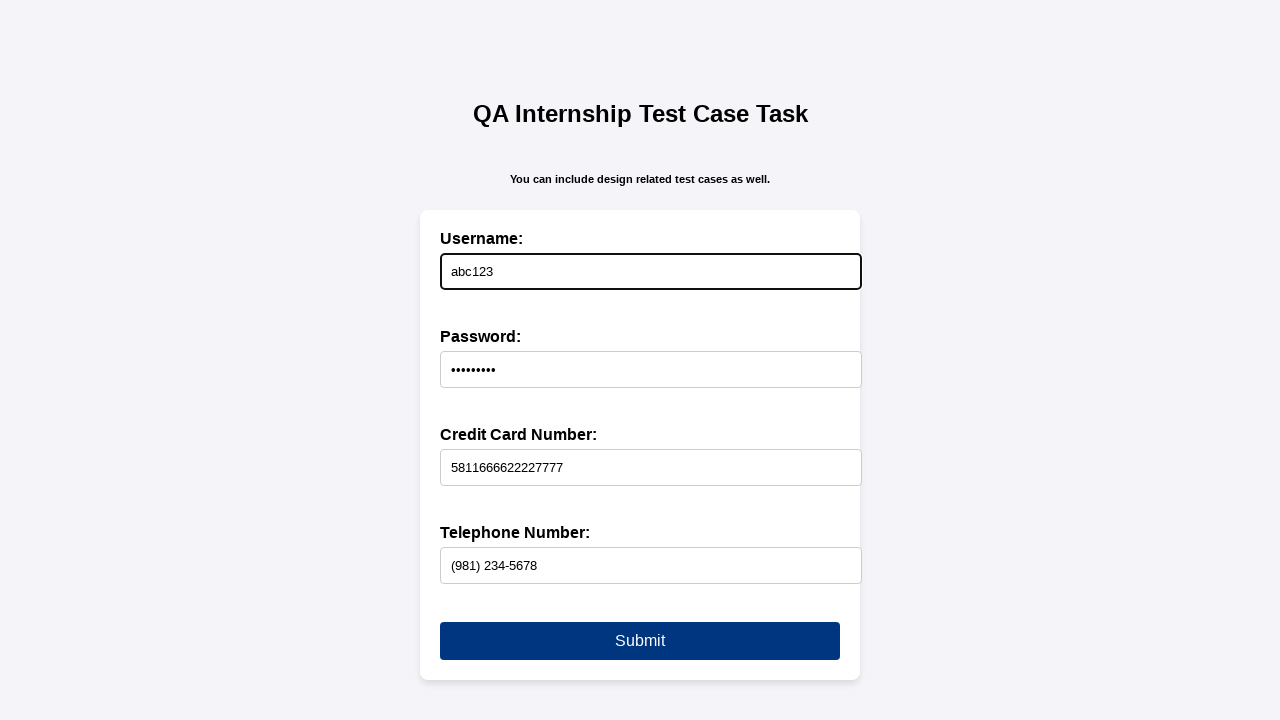

Filled password for prefix 59 on #password
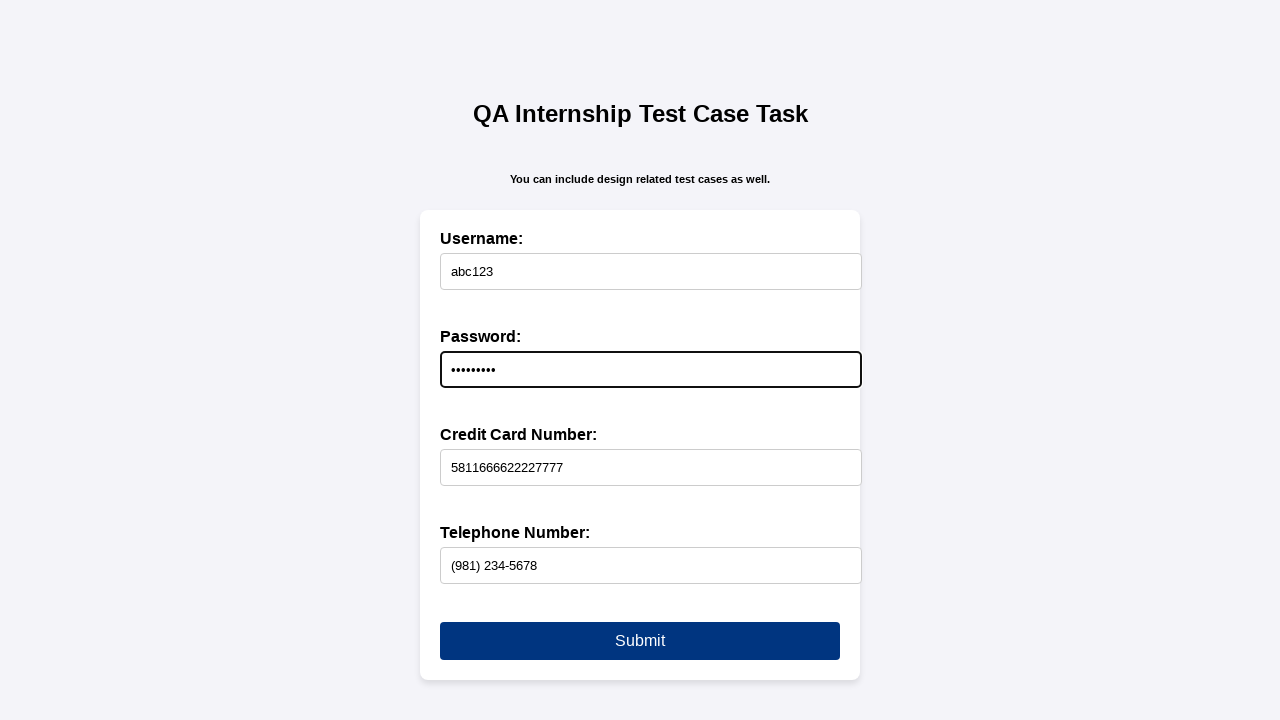

Filled credit card with invalid prefix 59: 5911666622227777 on #creditCard
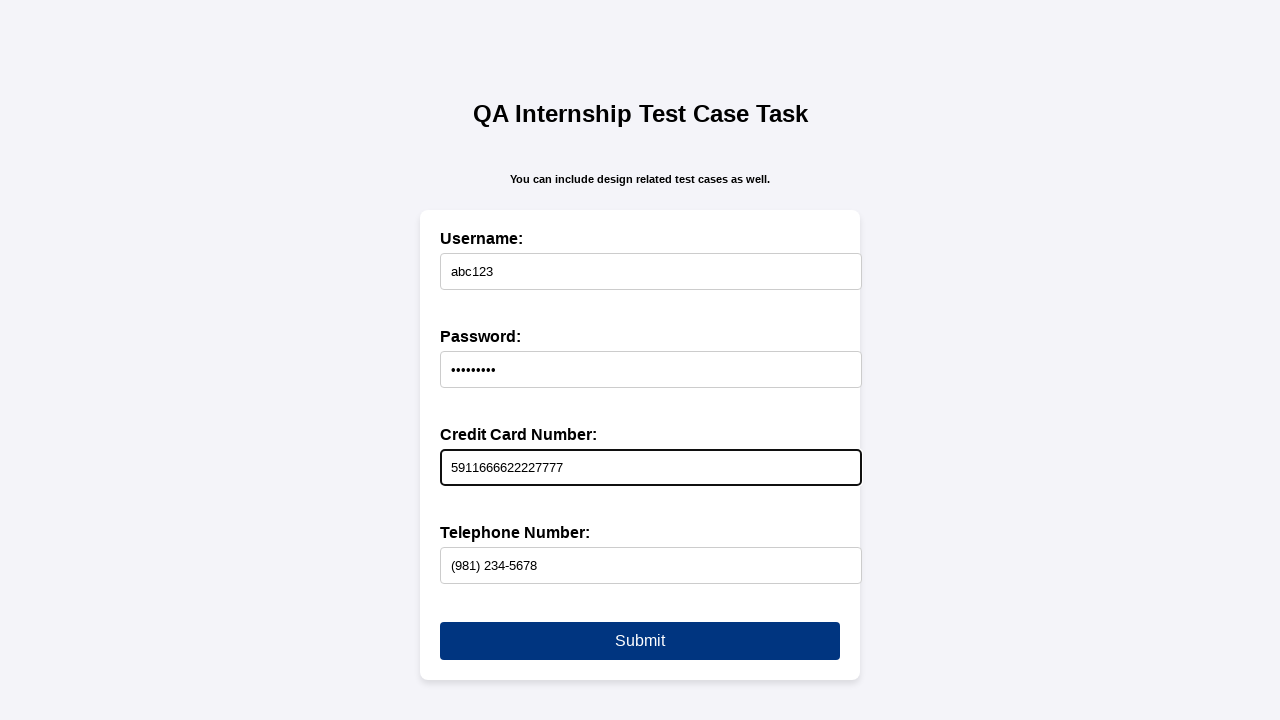

Filled telephone number for prefix 59 on #telephone
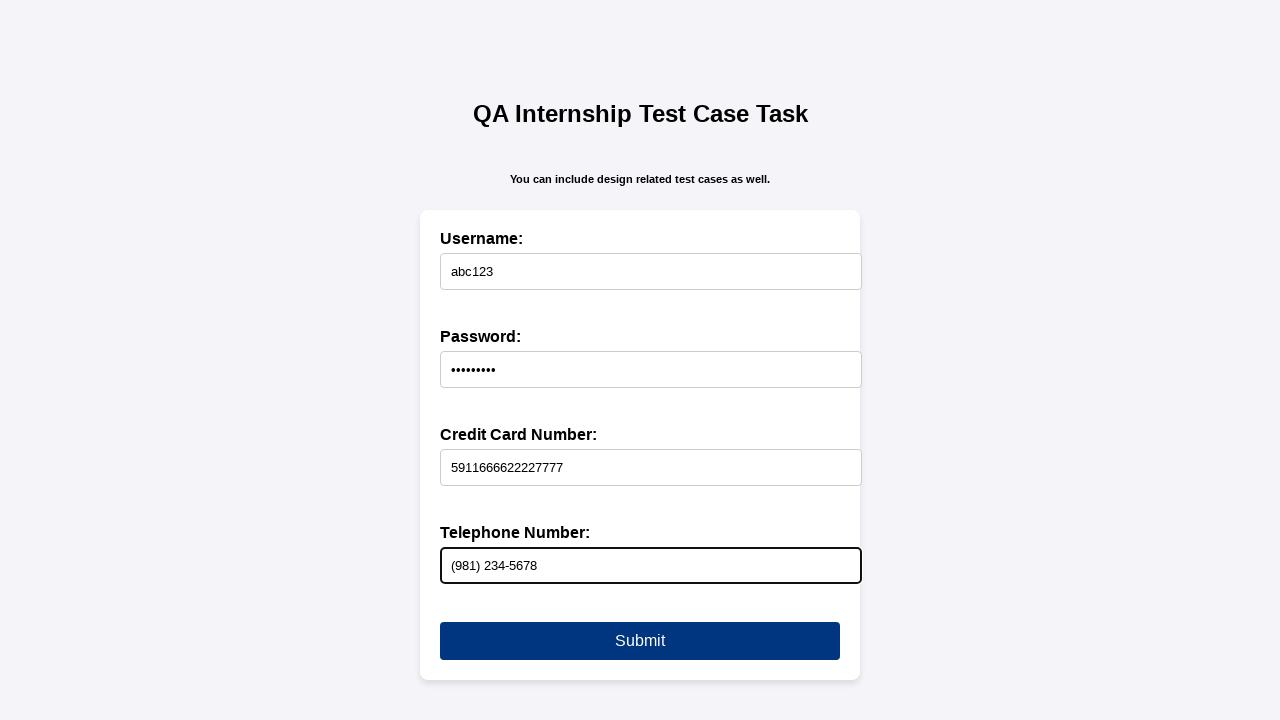

Clicked submit button with invalid card prefix 59 at (640, 641) on button
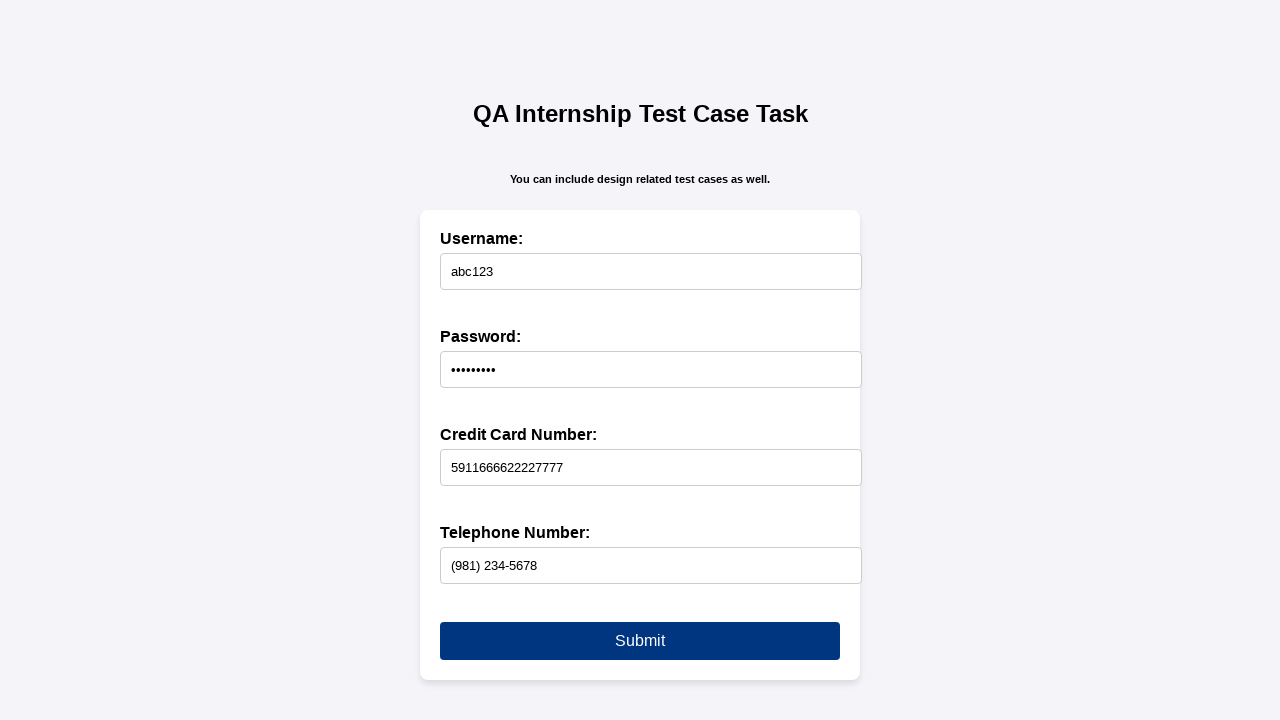

Accepted validation alert for invalid prefix 59
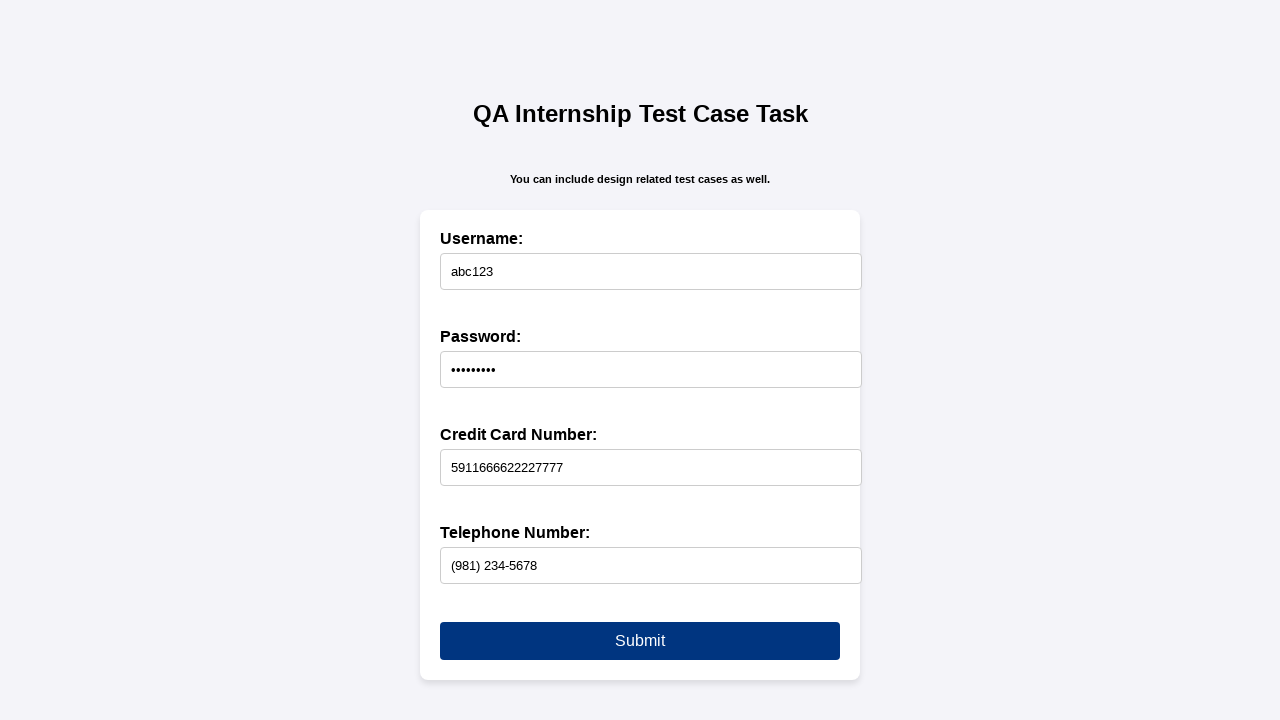

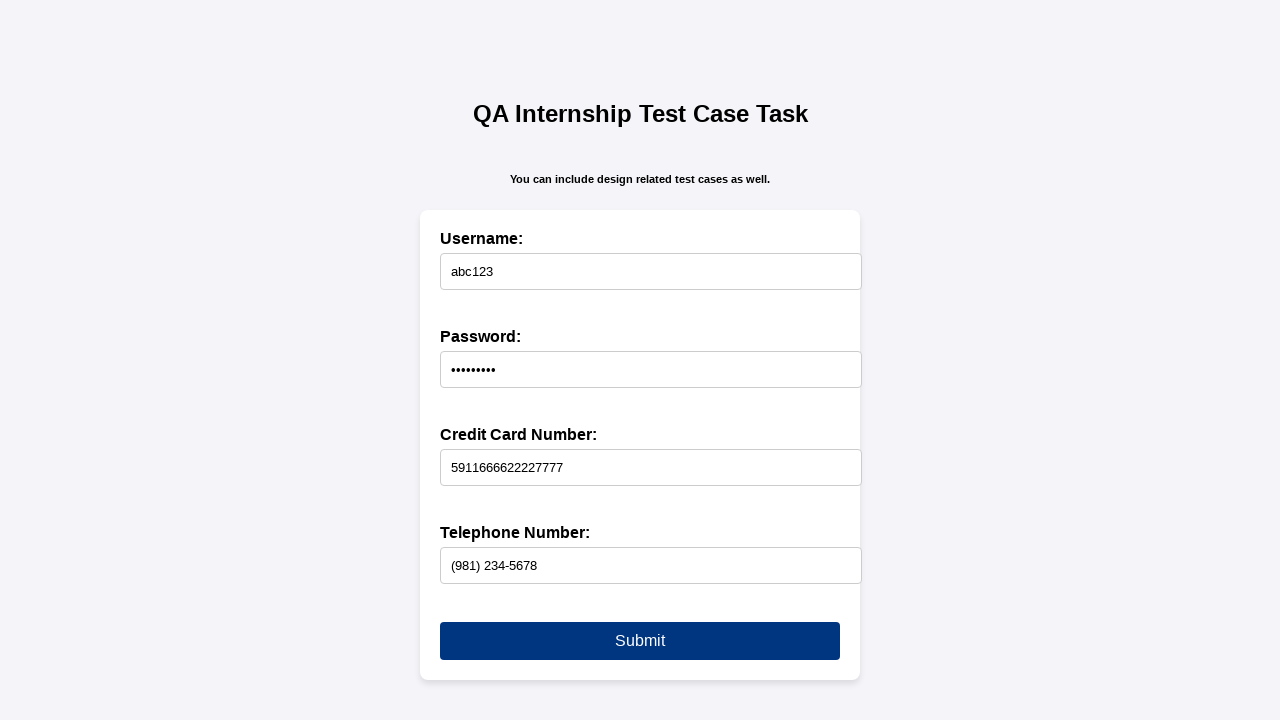